Navigates to Bewakoof e-commerce website and verifies the page loads

Starting URL: https://www.bewakoof.com/

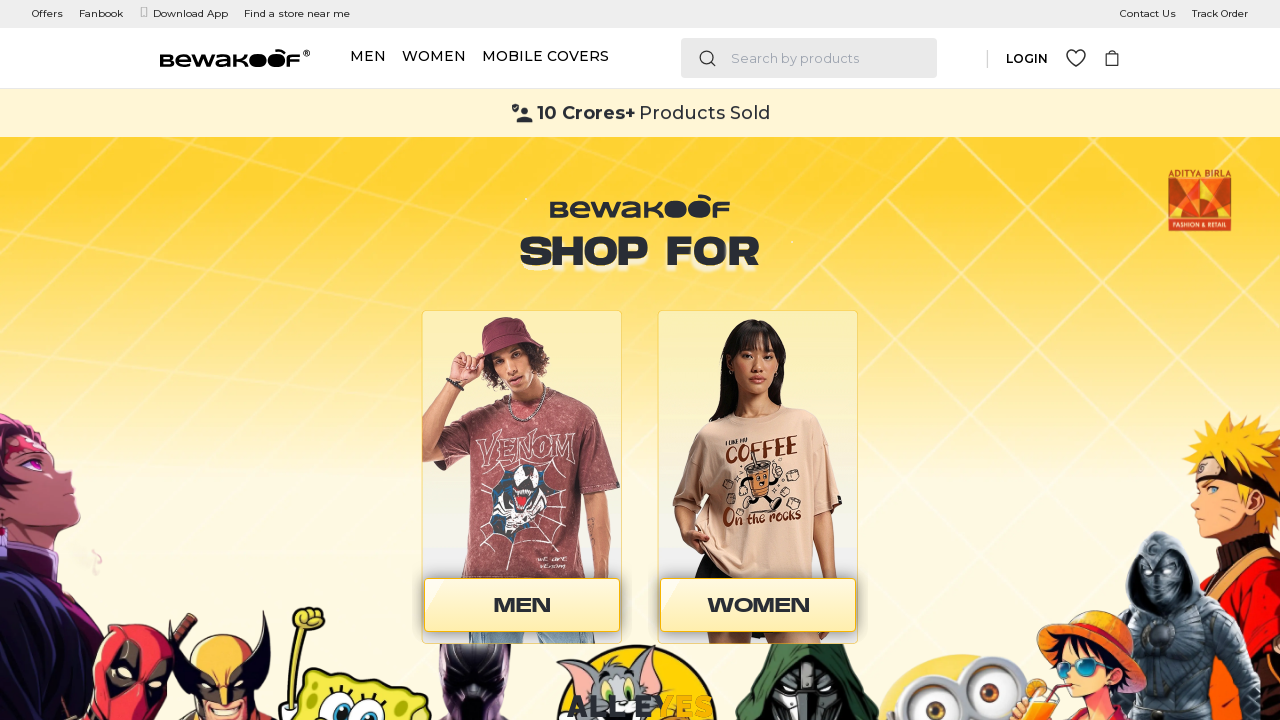

Navigated to Bewakoof e-commerce website
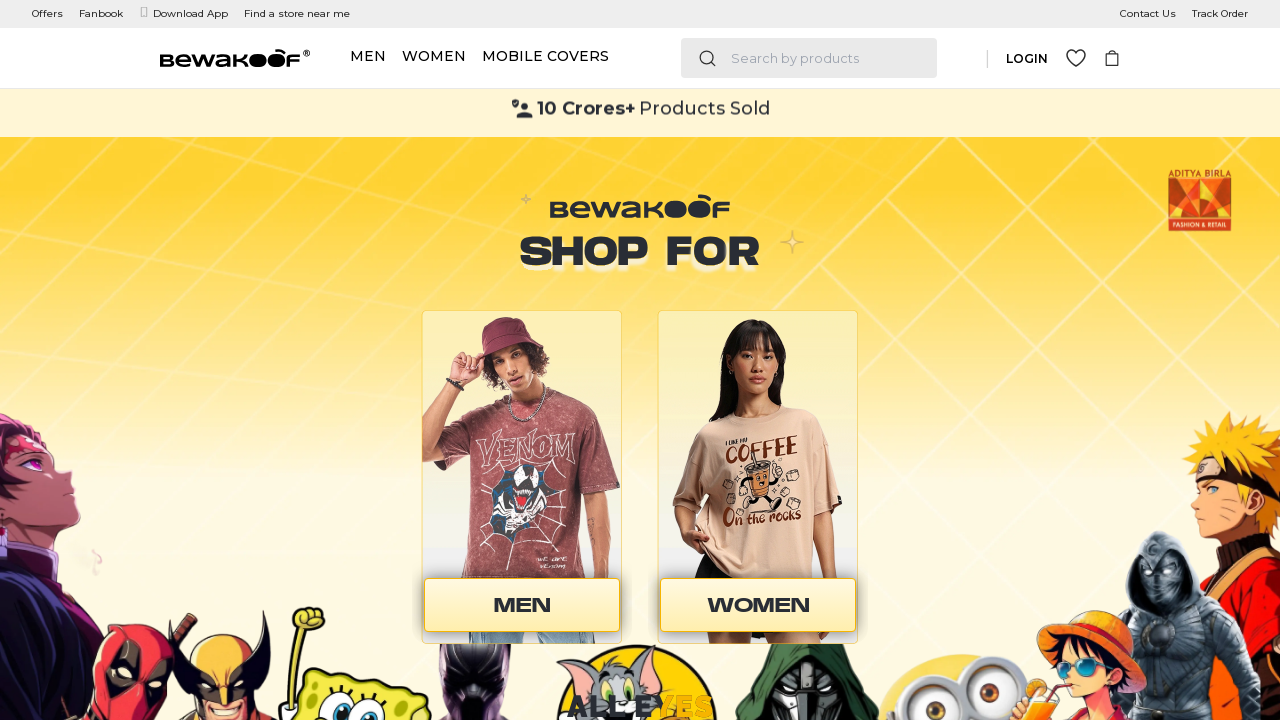

Page reached networkidle load state
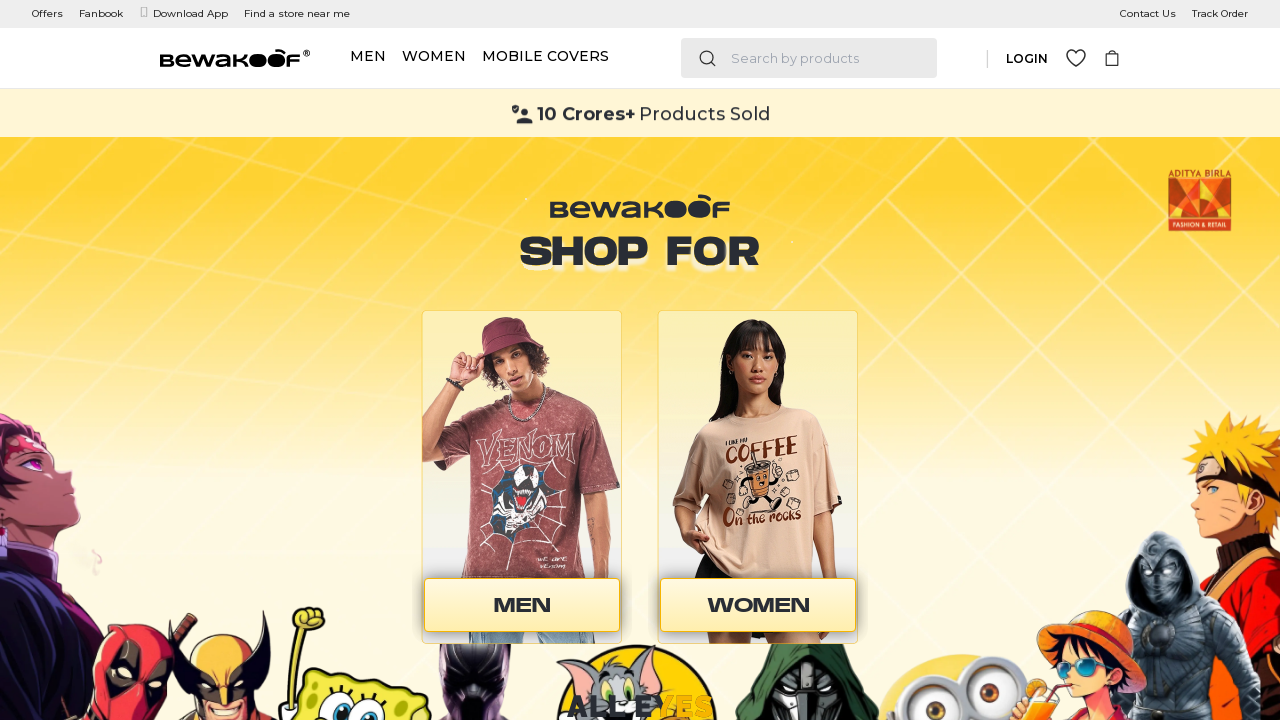

Verified page title is not empty - page loaded successfully
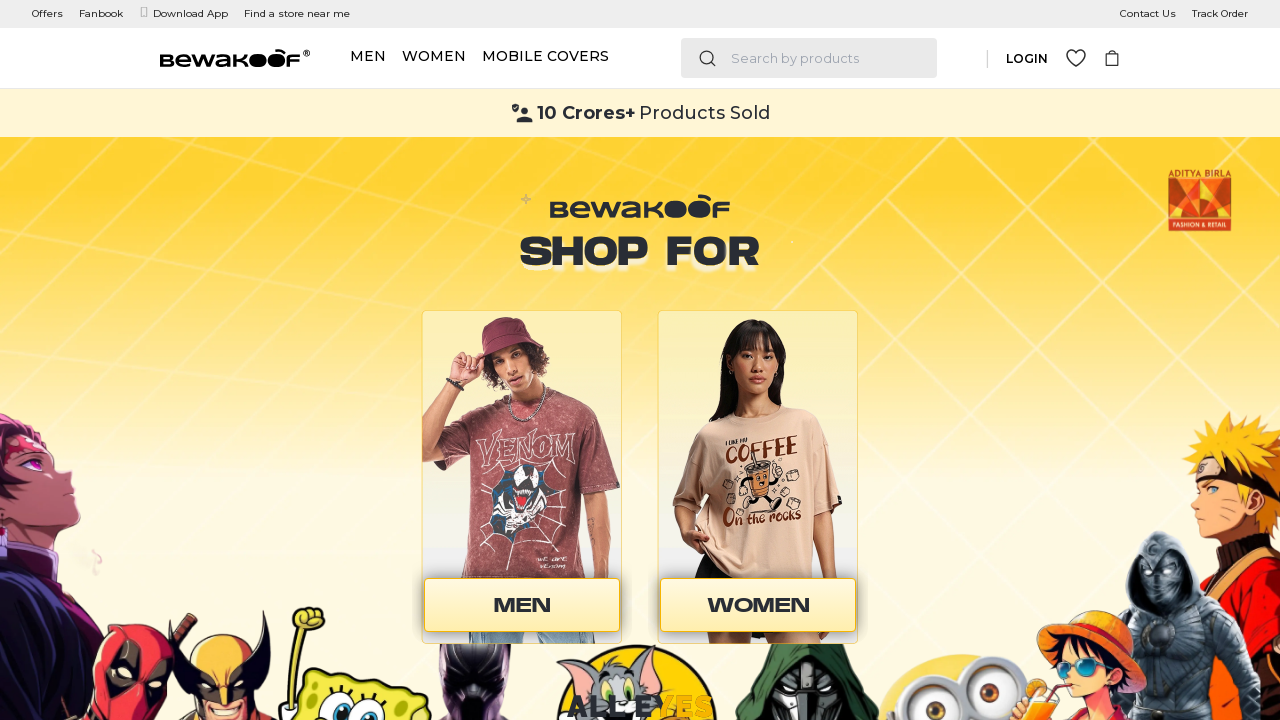

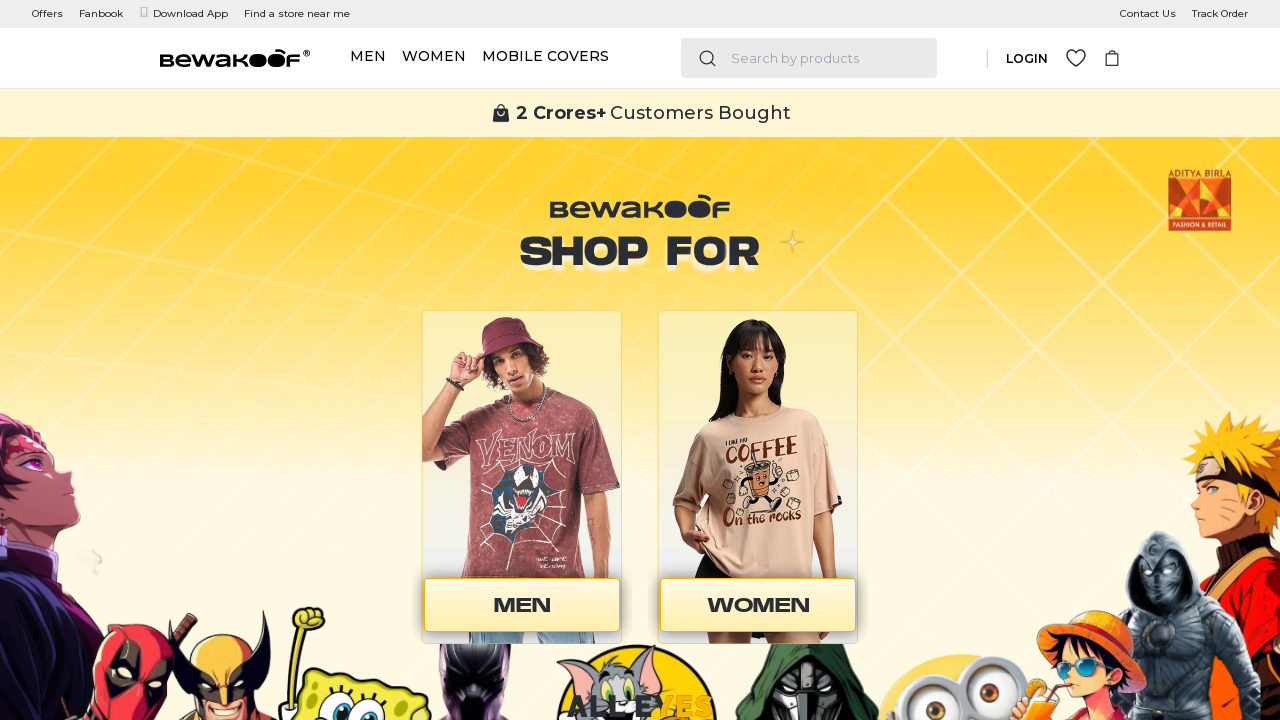